Tests the complete user registration flow on automationexercise.com, including filling out signup form, account information, address details, and verifying successful account creation.

Starting URL: https://www.automationexercise.com/

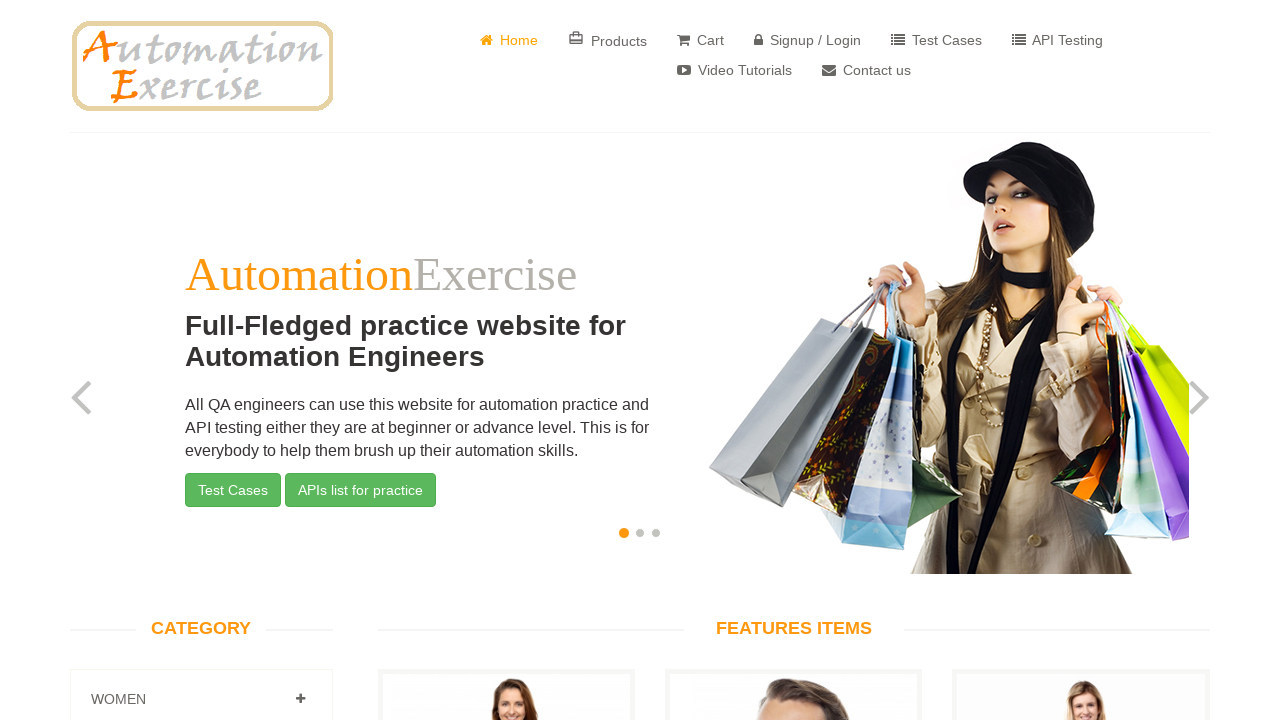

Clicked Signup / Login link at (808, 40) on internal:role=link[name=" Signup / Login"i]
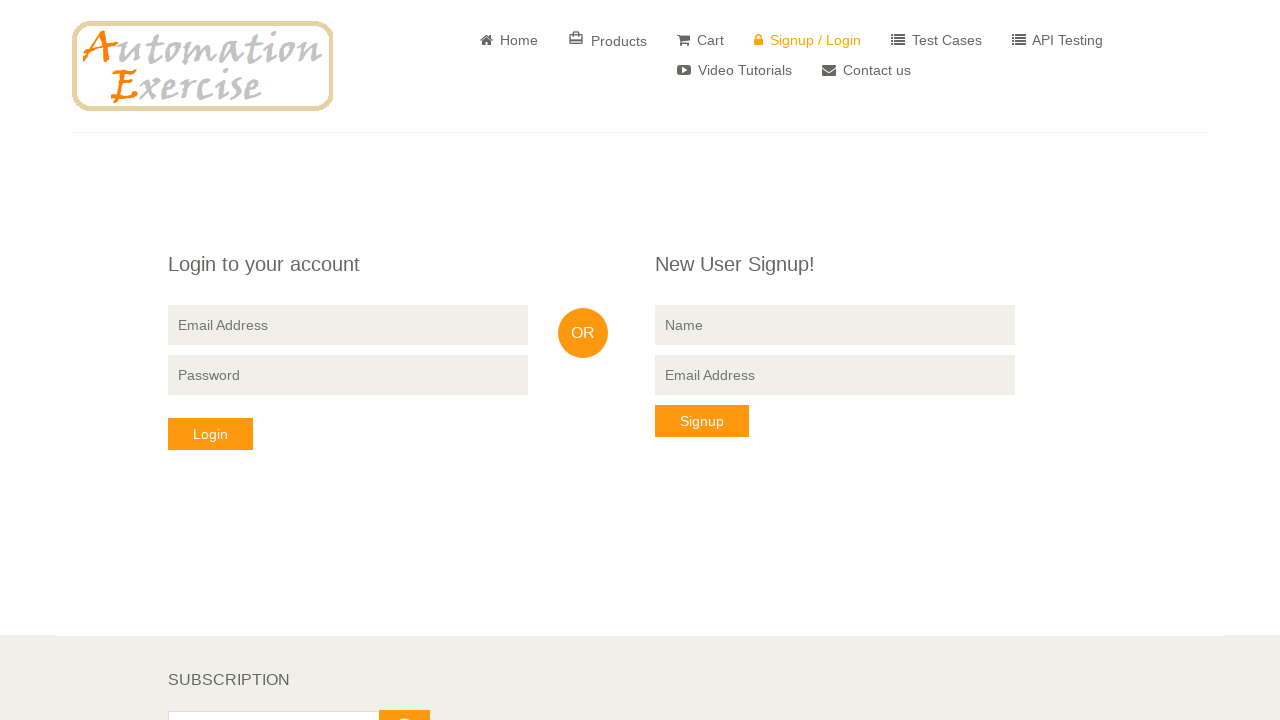

Clicked Name textbox for signup at (835, 325) on internal:role=textbox[name="Name"i]
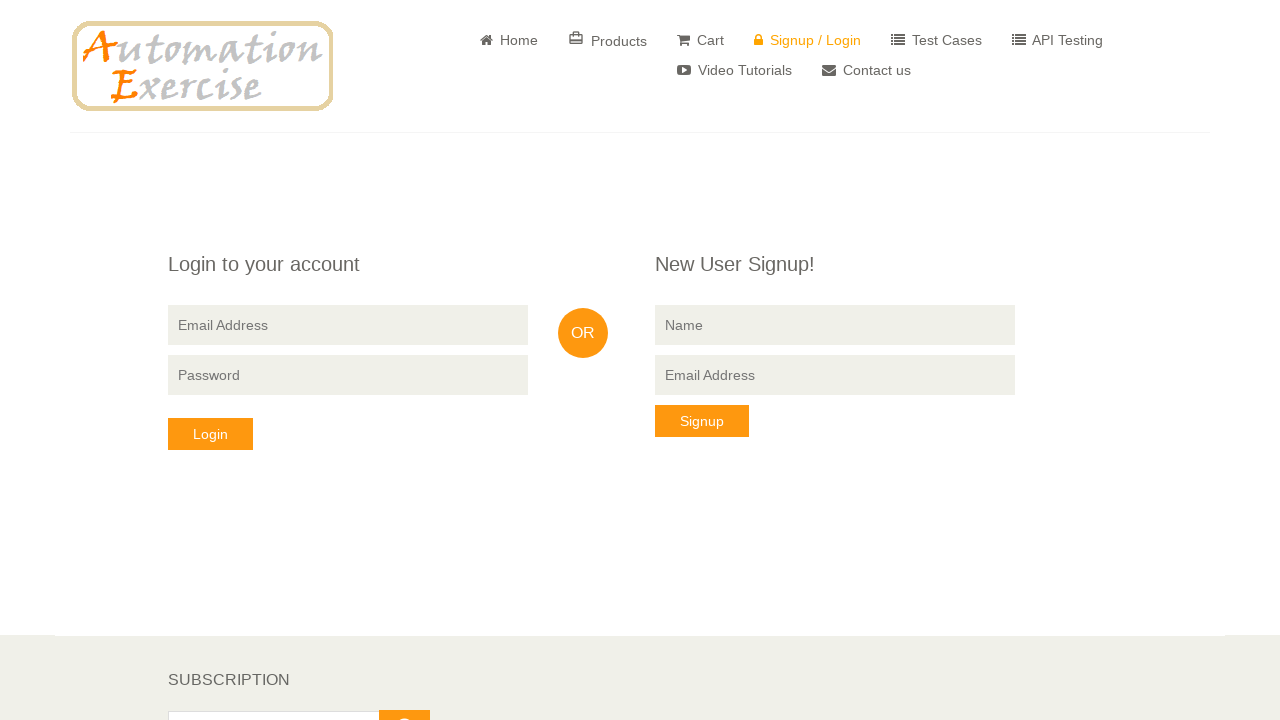

Filled Name field with 'Marcus Thompson' on internal:role=textbox[name="Name"i]
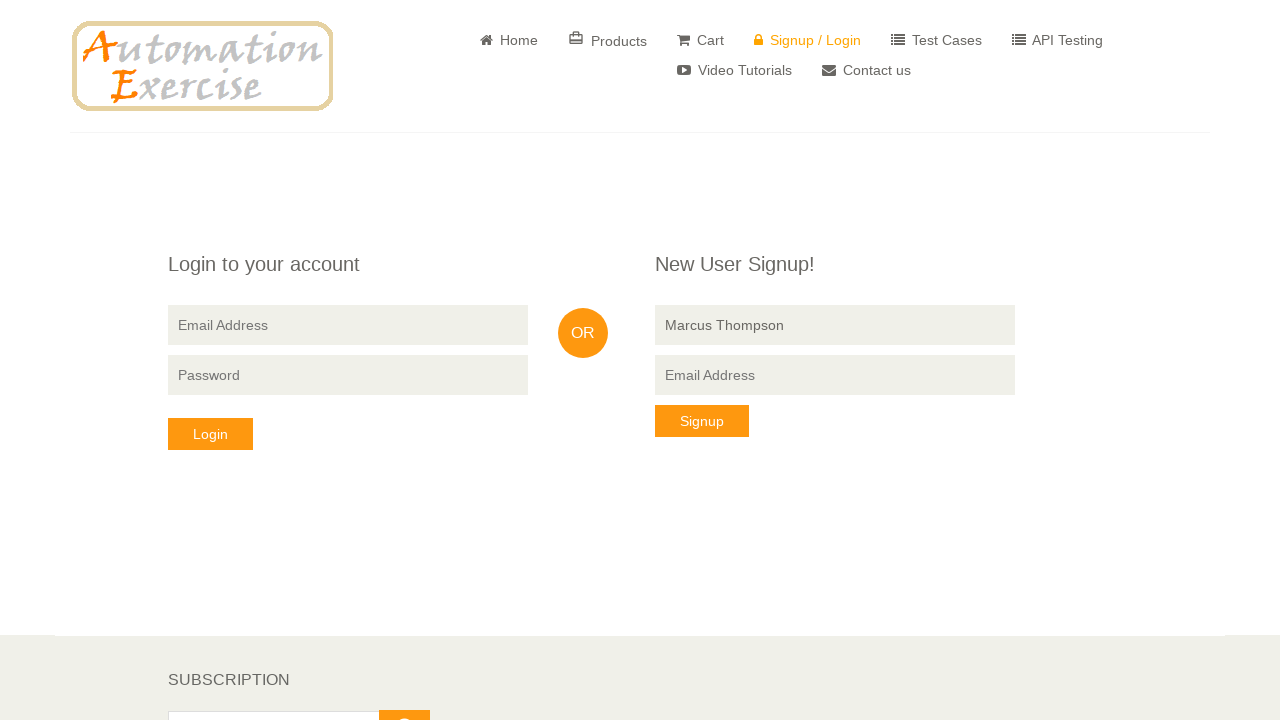

Clicked Email Address field for signup at (835, 375) on form >> internal:has-text="Signup"i >> internal:attr=[placeholder="Email Address
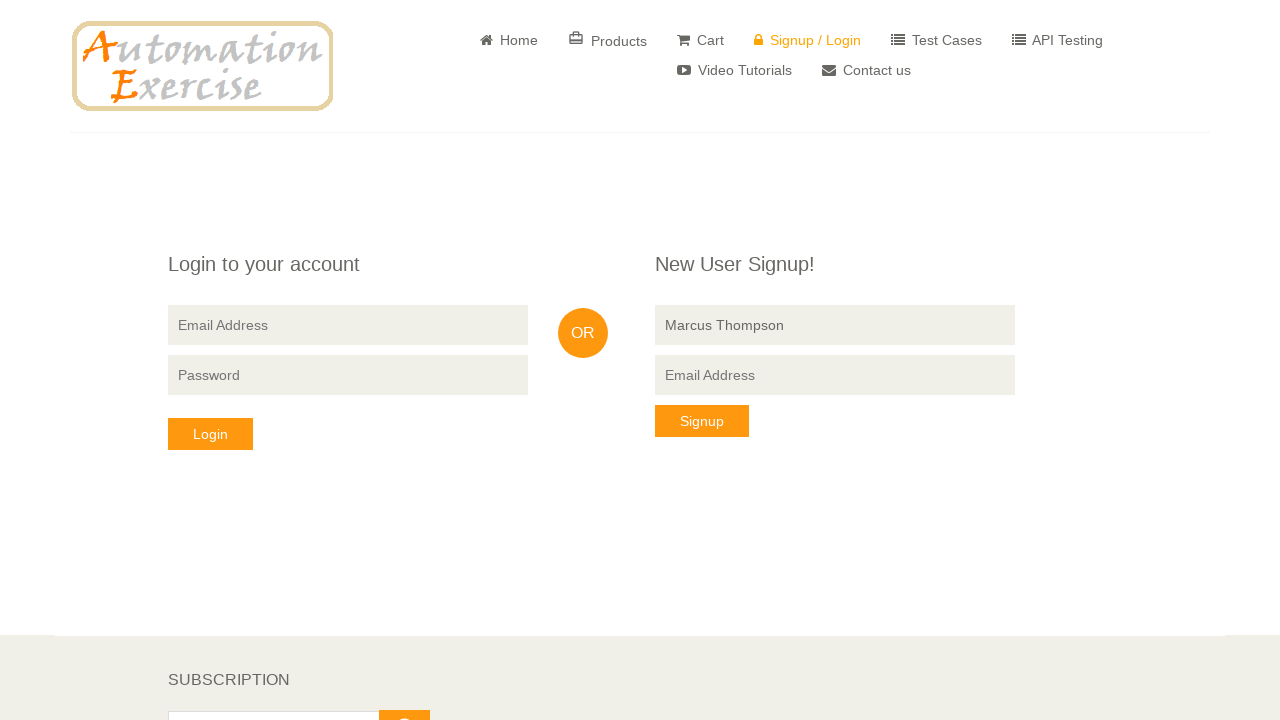

Filled Email field with 'testuser1772464944@example.com' on form >> internal:has-text="Signup"i >> internal:attr=[placeholder="Email Address
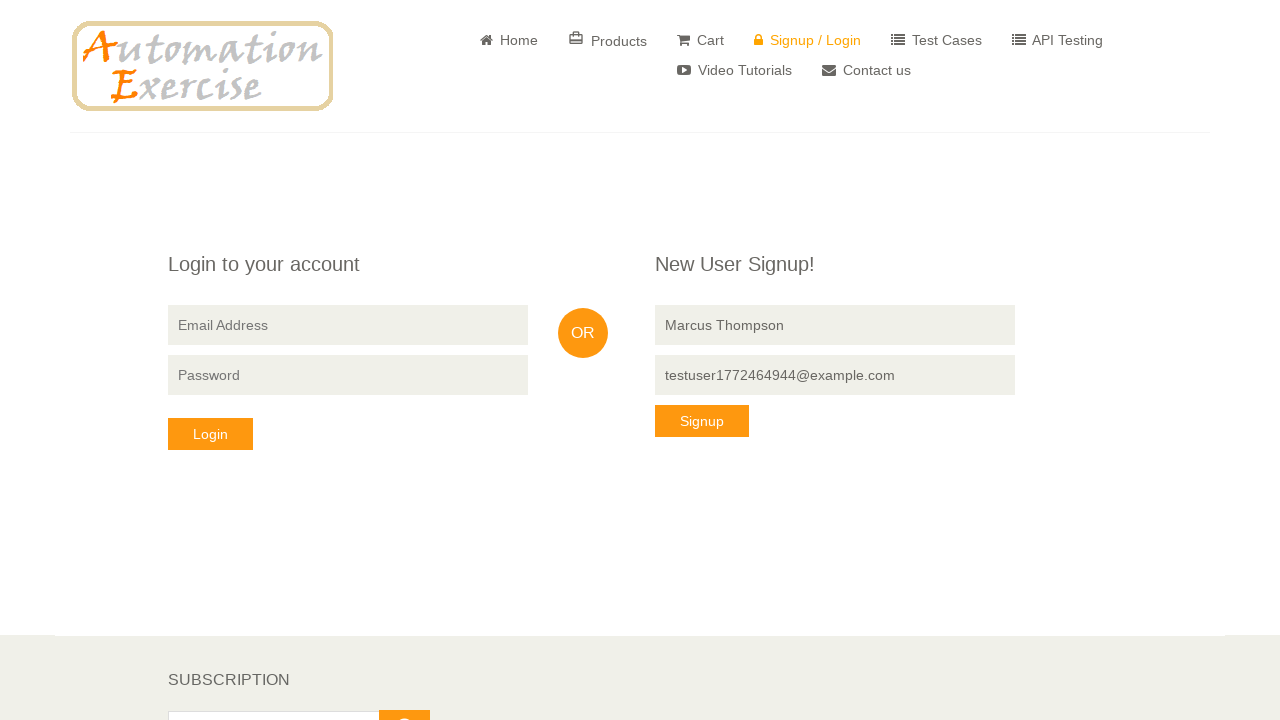

Clicked Signup button at (702, 421) on internal:role=button[name="Signup"i]
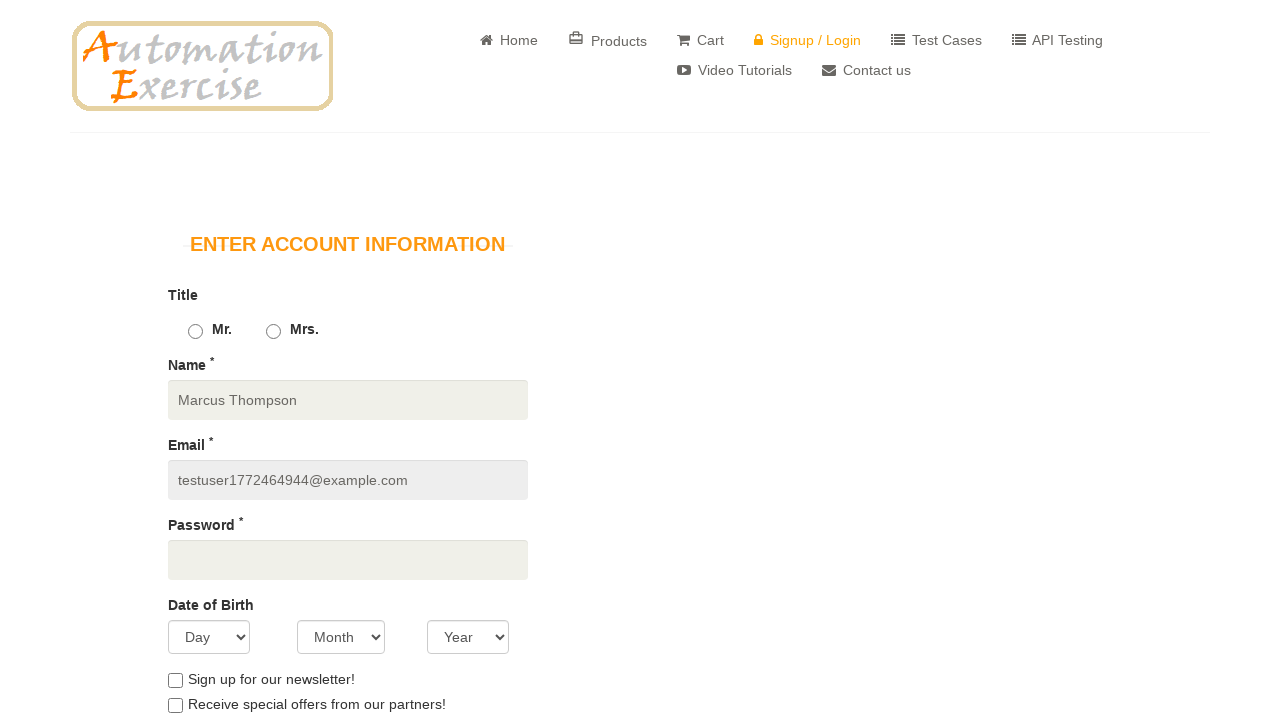

Selected 'Mr.' as title at (195, 332) on internal:role=radio[name="Mr."i]
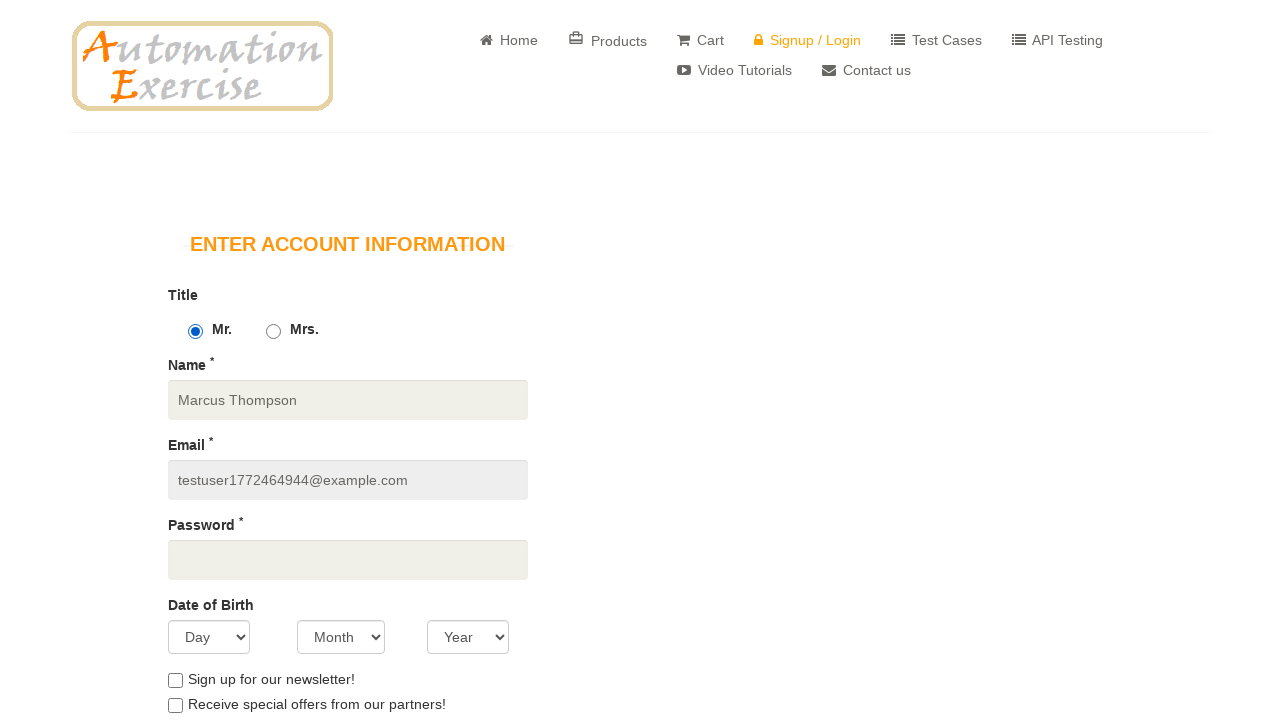

Clicked Password field at (348, 560) on internal:role=textbox[name="Password *"i]
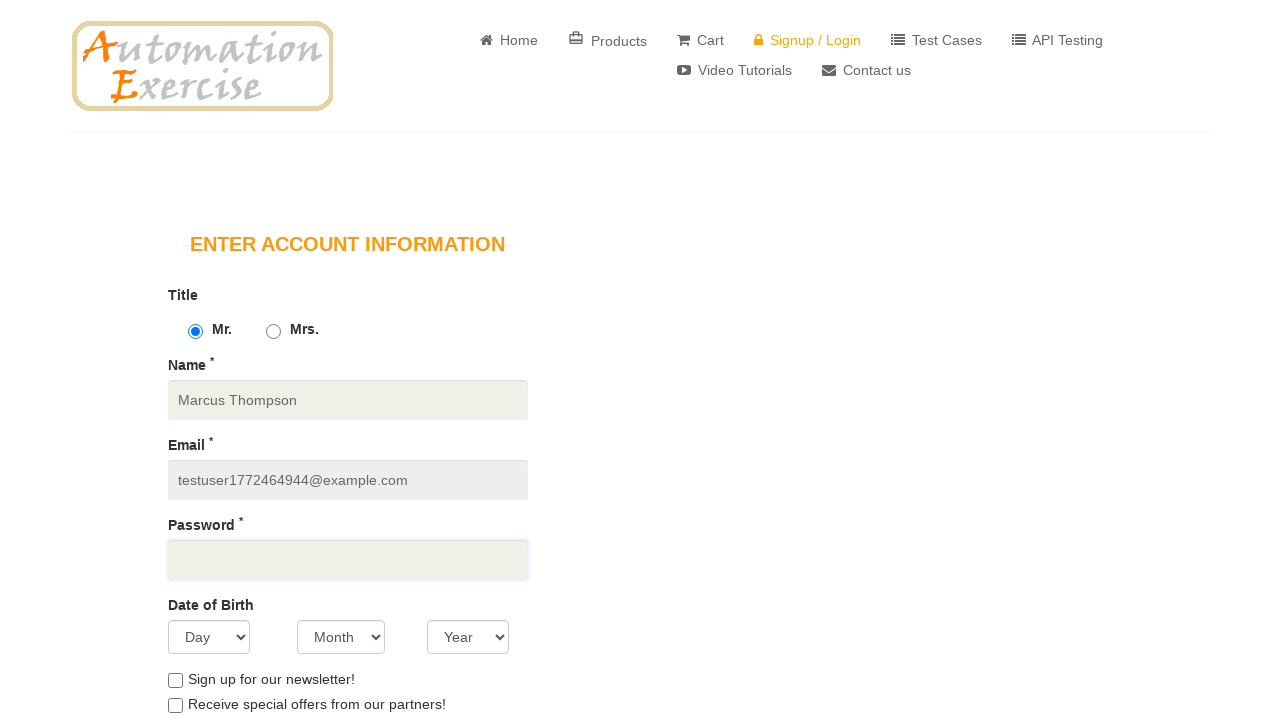

Filled Password field on internal:role=textbox[name="Password *"i]
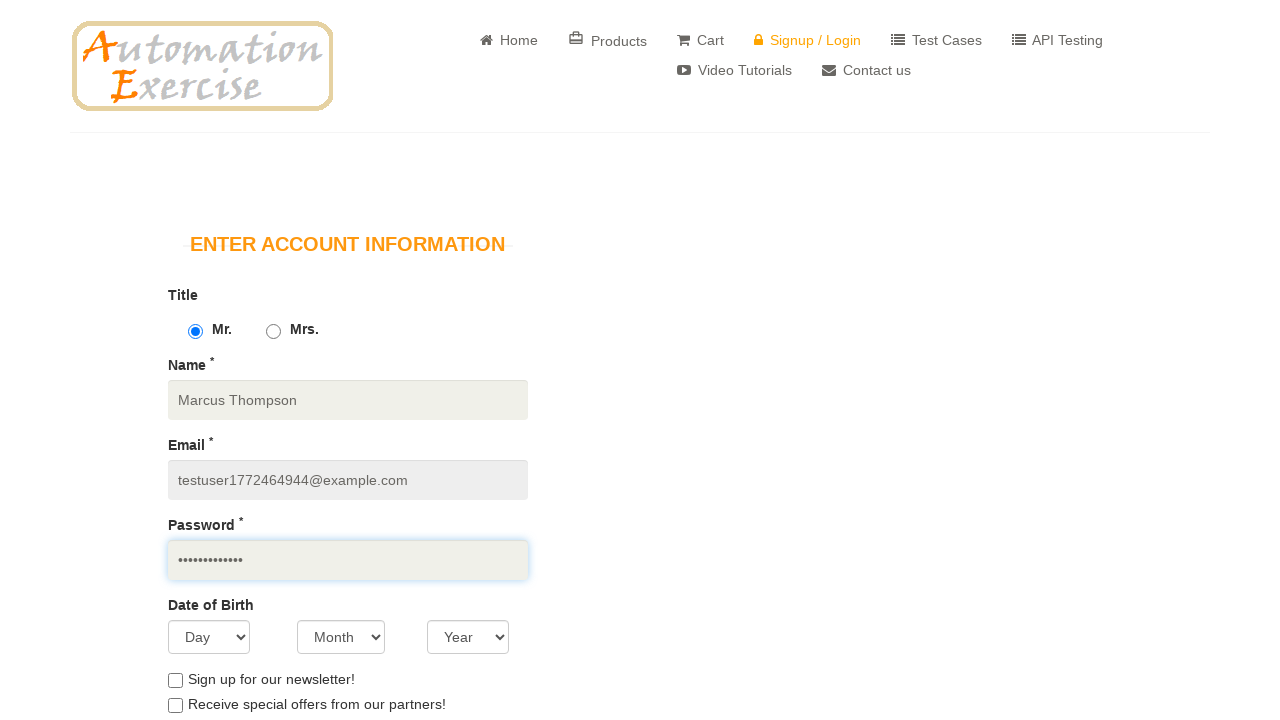

Selected day 15 for date of birth on #days
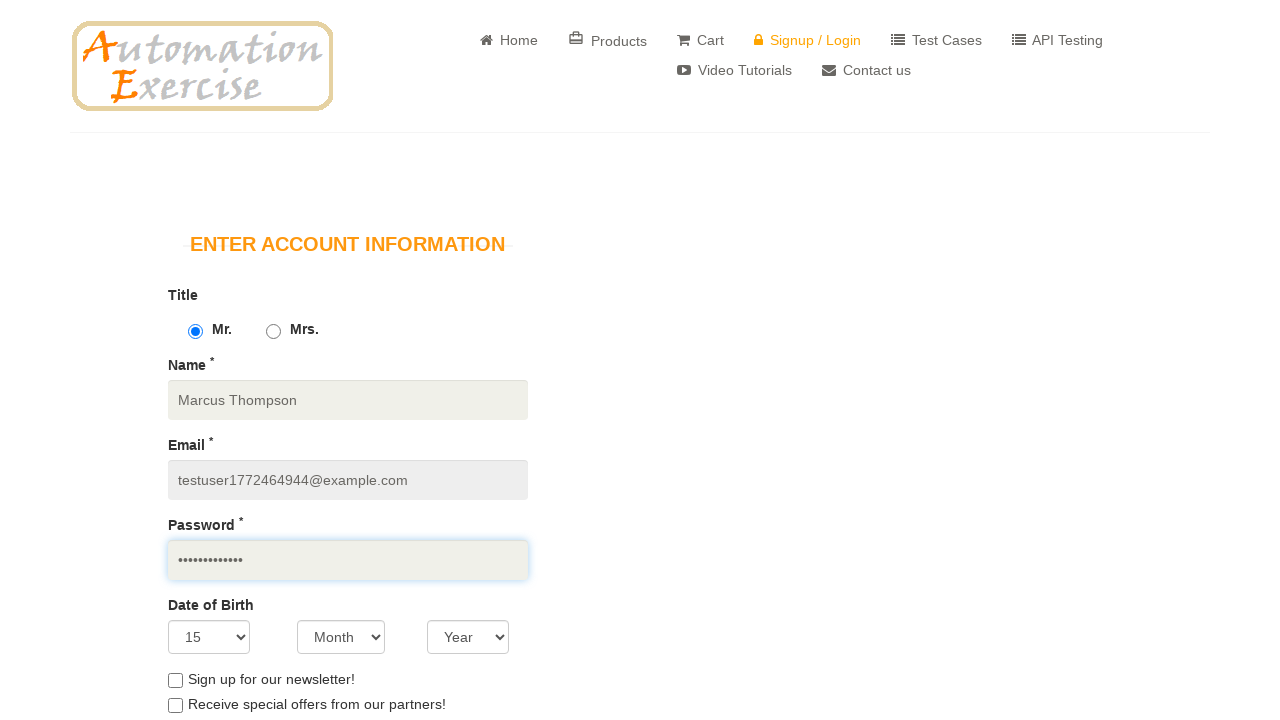

Selected month 6 for date of birth on #months
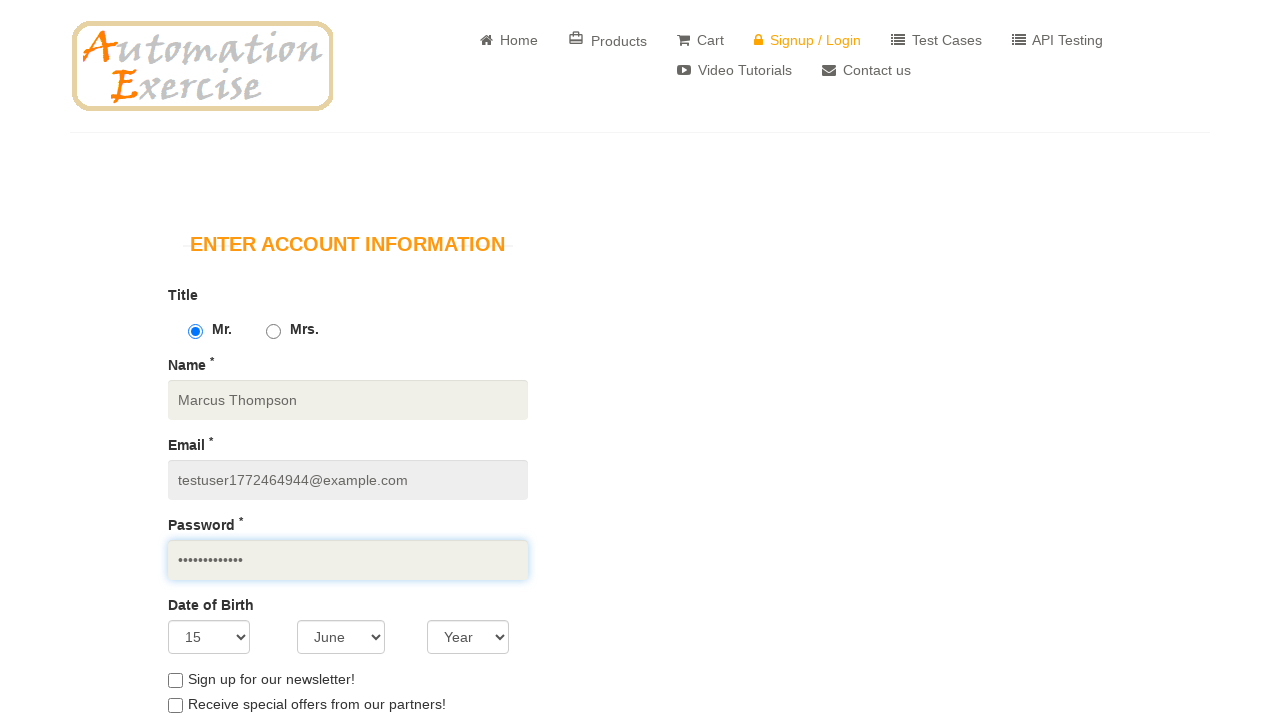

Selected year 1990 for date of birth on #years
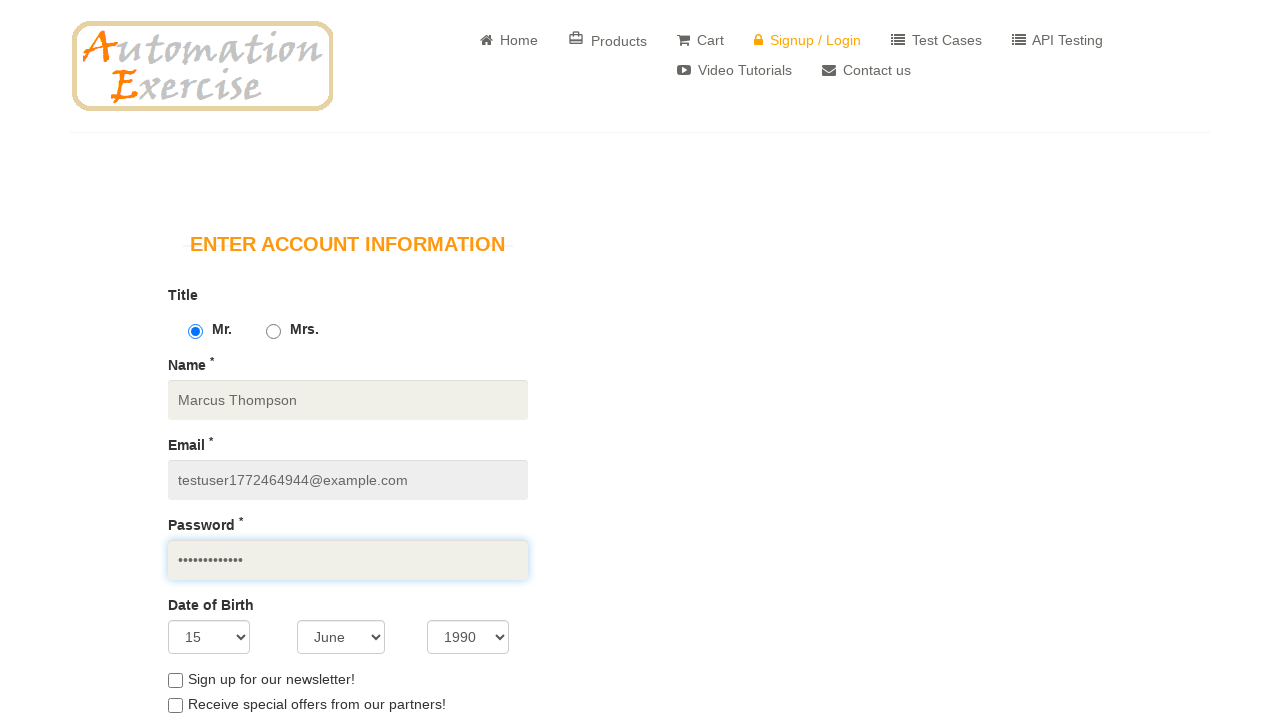

Clicked First name field at (348, 360) on internal:role=textbox[name="First name *"i]
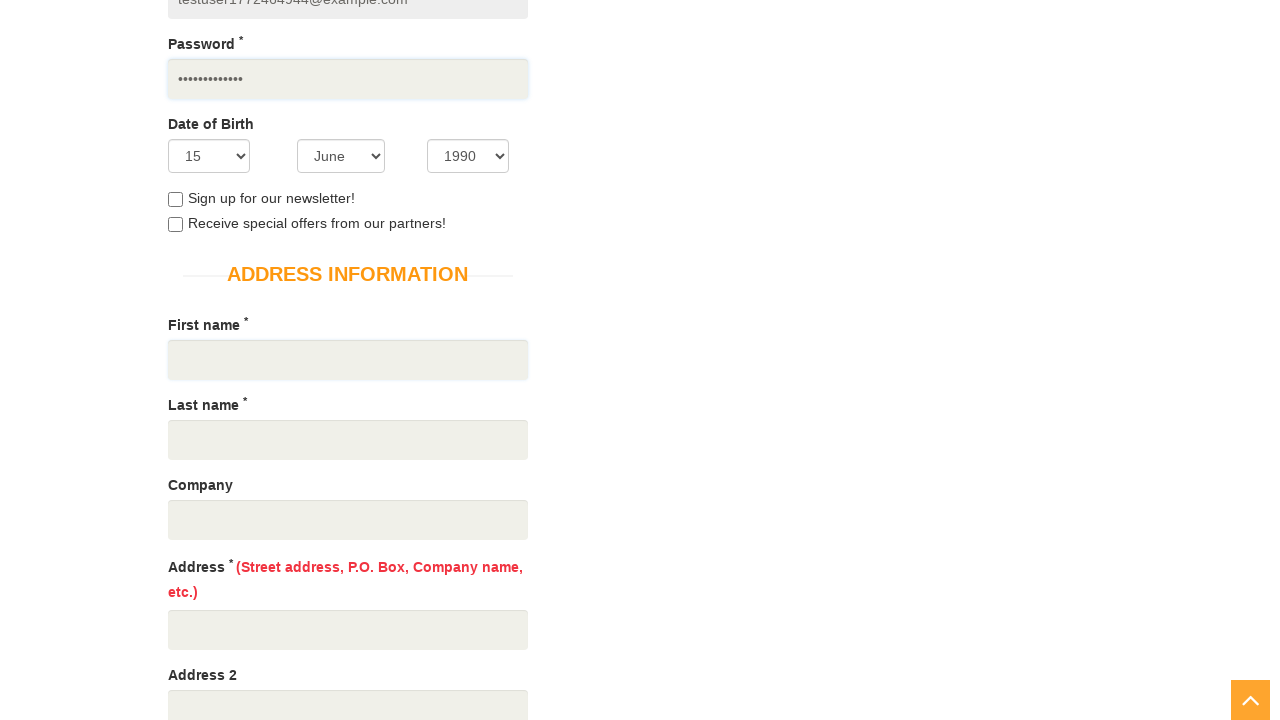

Filled First name field with 'Marcus' on internal:role=textbox[name="First name *"i]
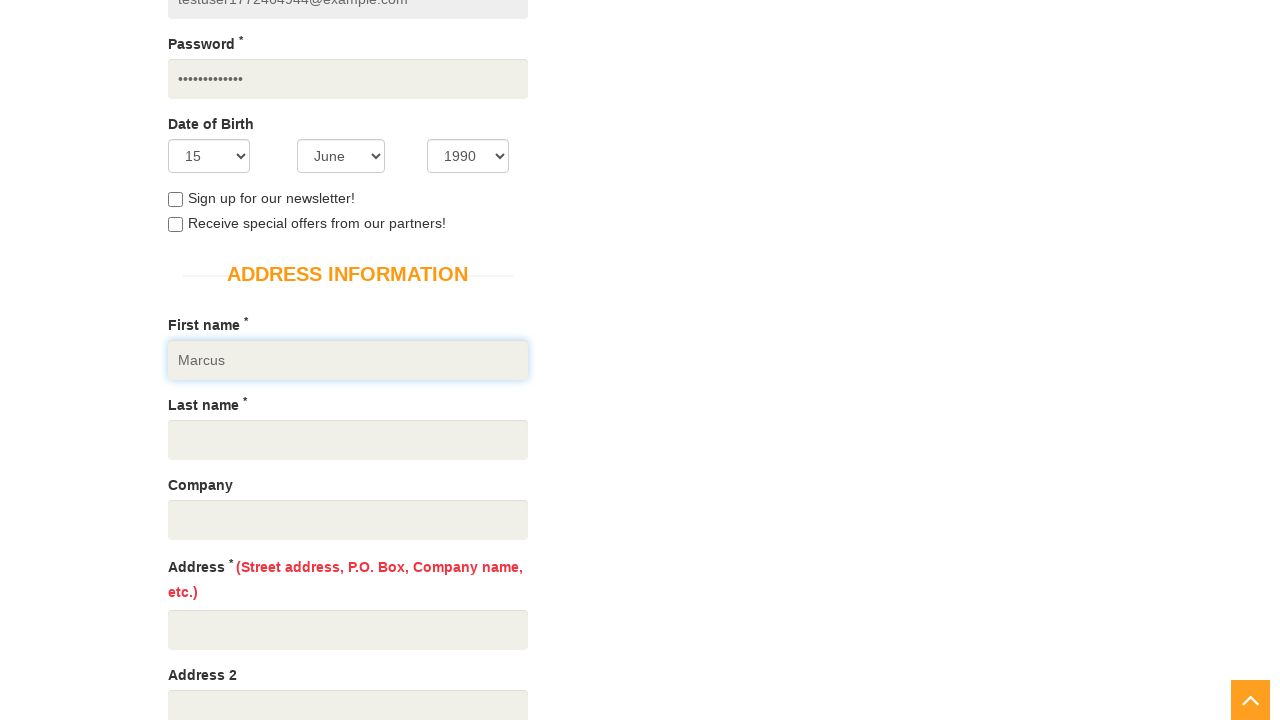

Clicked Last name field at (348, 440) on internal:role=textbox[name="Last name *"i]
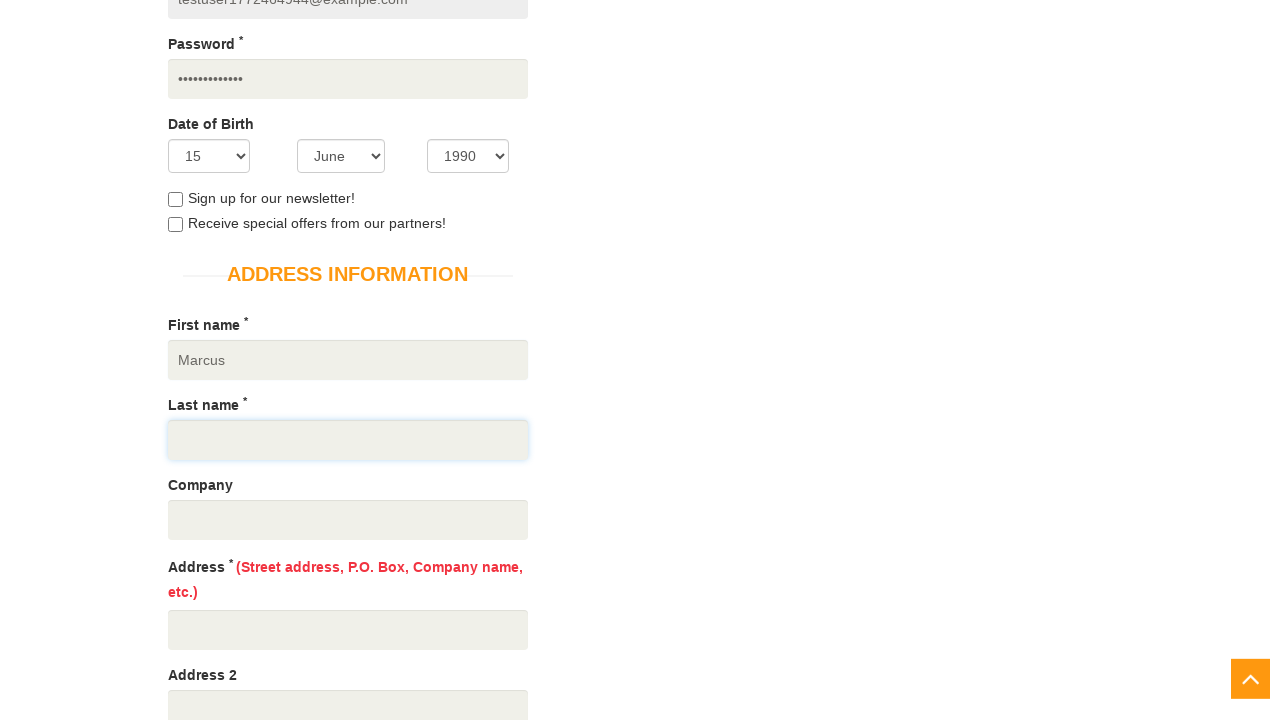

Filled Last name field with 'Thompson' on internal:role=textbox[name="Last name *"i]
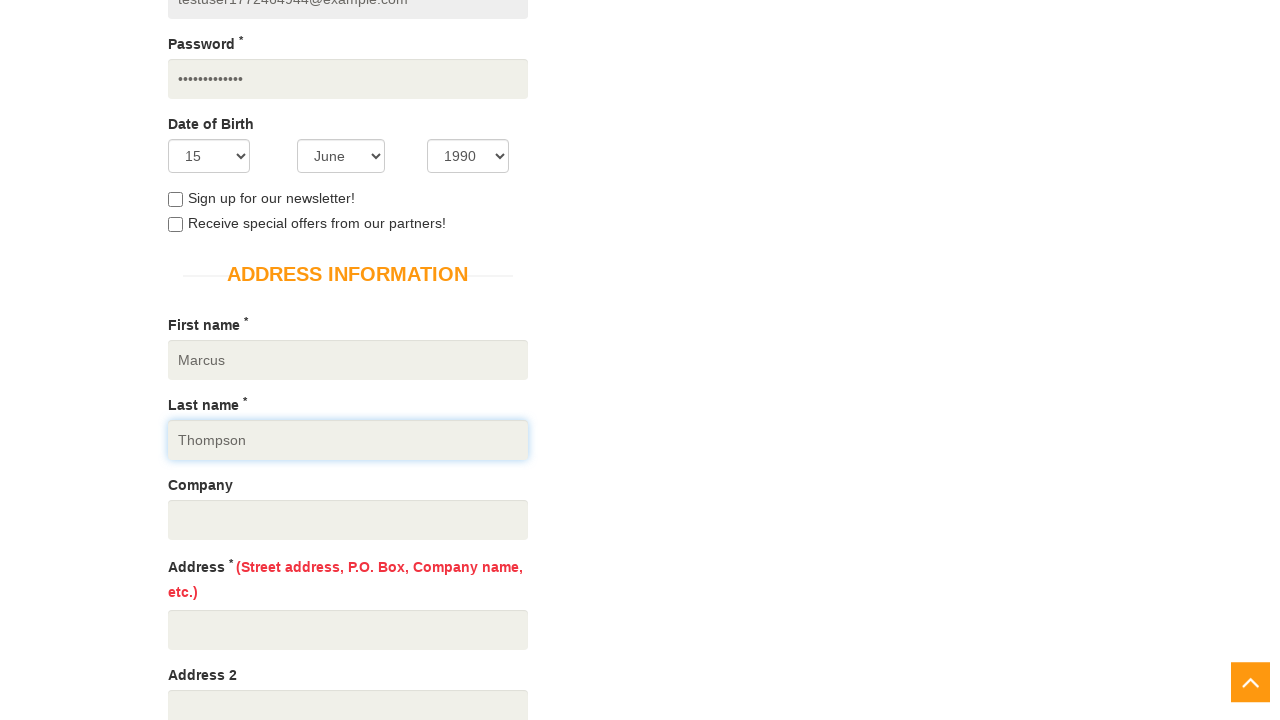

Clicked Company field at (348, 520) on internal:role=textbox[name="Company"s]
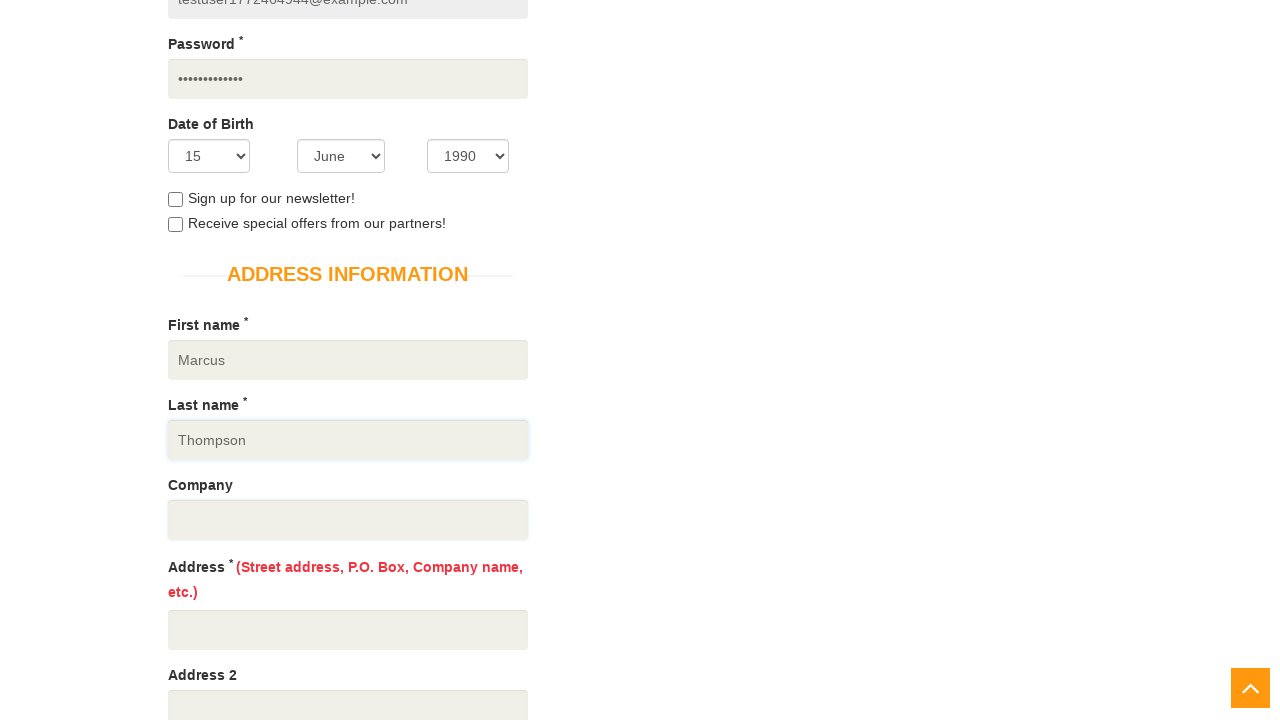

Filled Company field with 'Acme Corporation' on internal:role=textbox[name="Company"s]
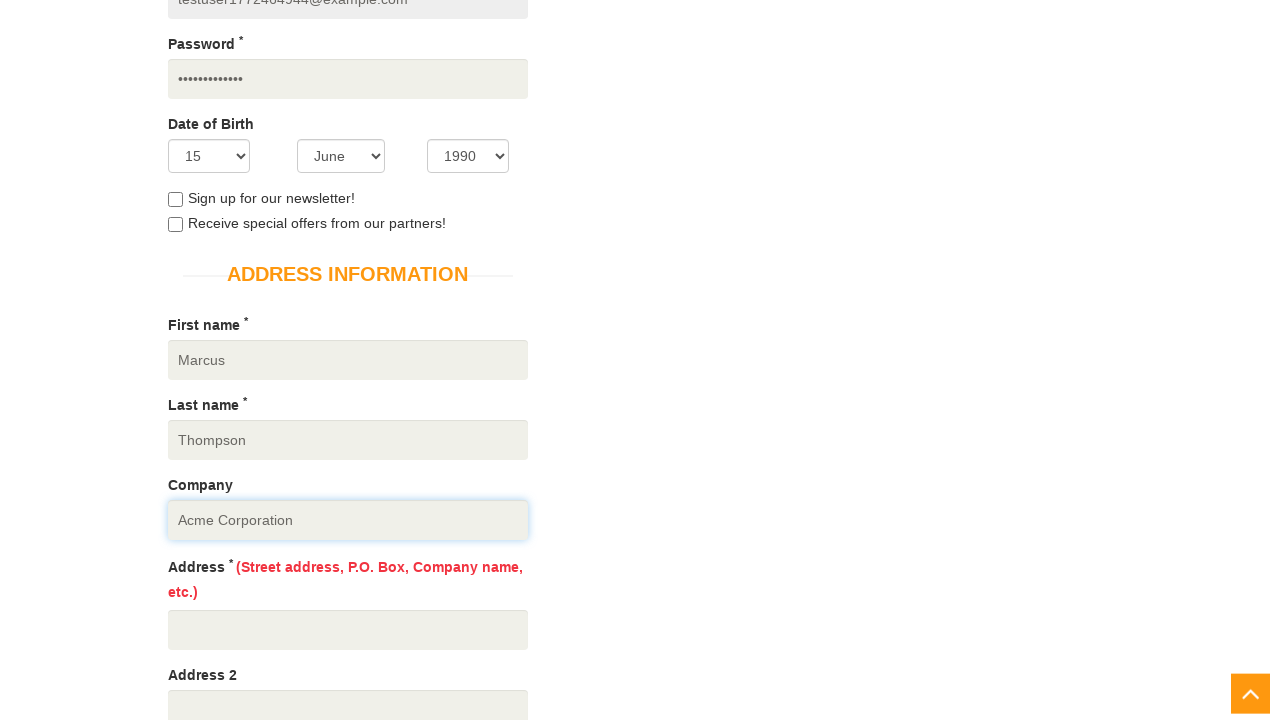

Clicked Address field at (348, 630) on internal:role=textbox[name="Address * (Street address, P."i]
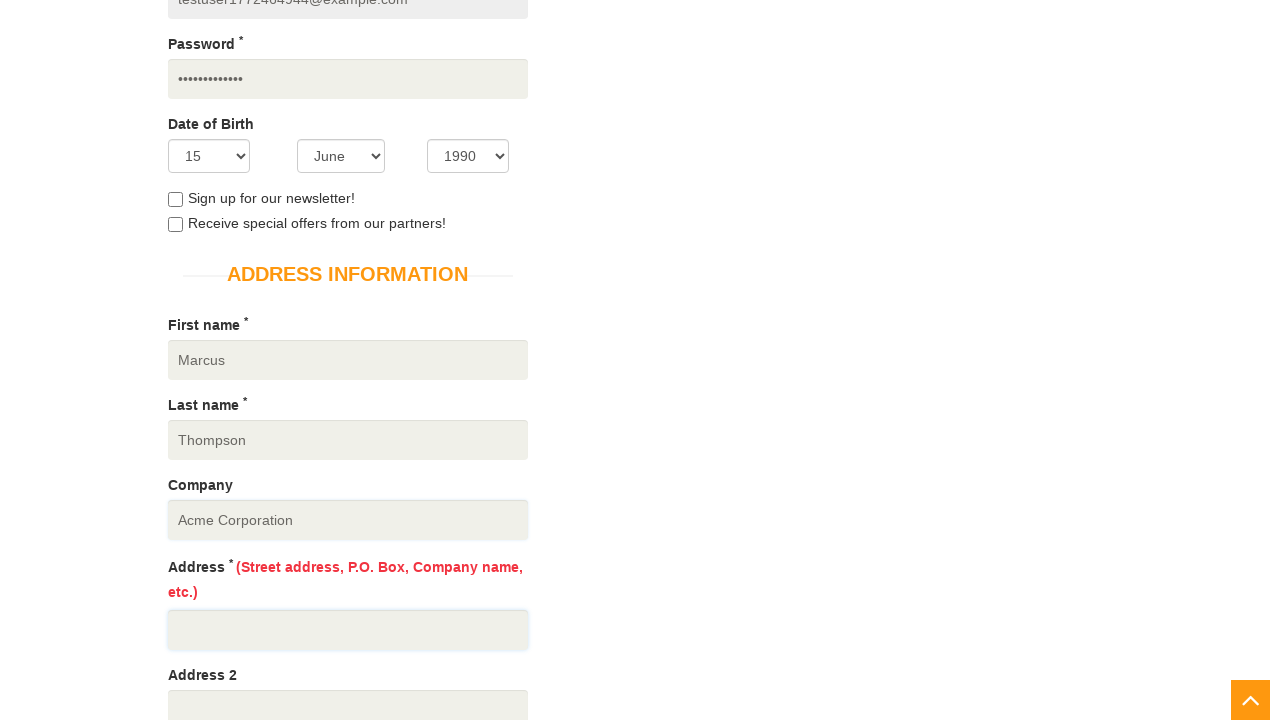

Filled Address field with '742 Evergreen Terrace' on internal:role=textbox[name="Address * (Street address, P."i]
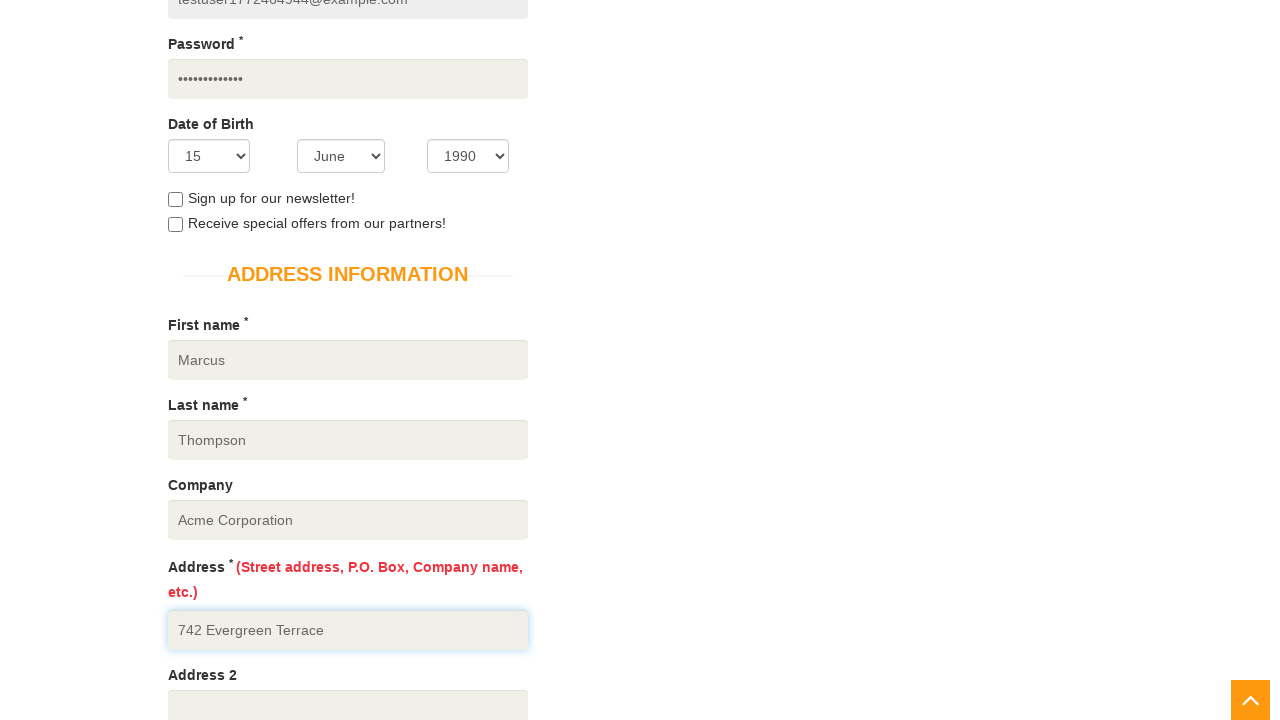

Selected 'United States' as country on internal:label="Country *"i
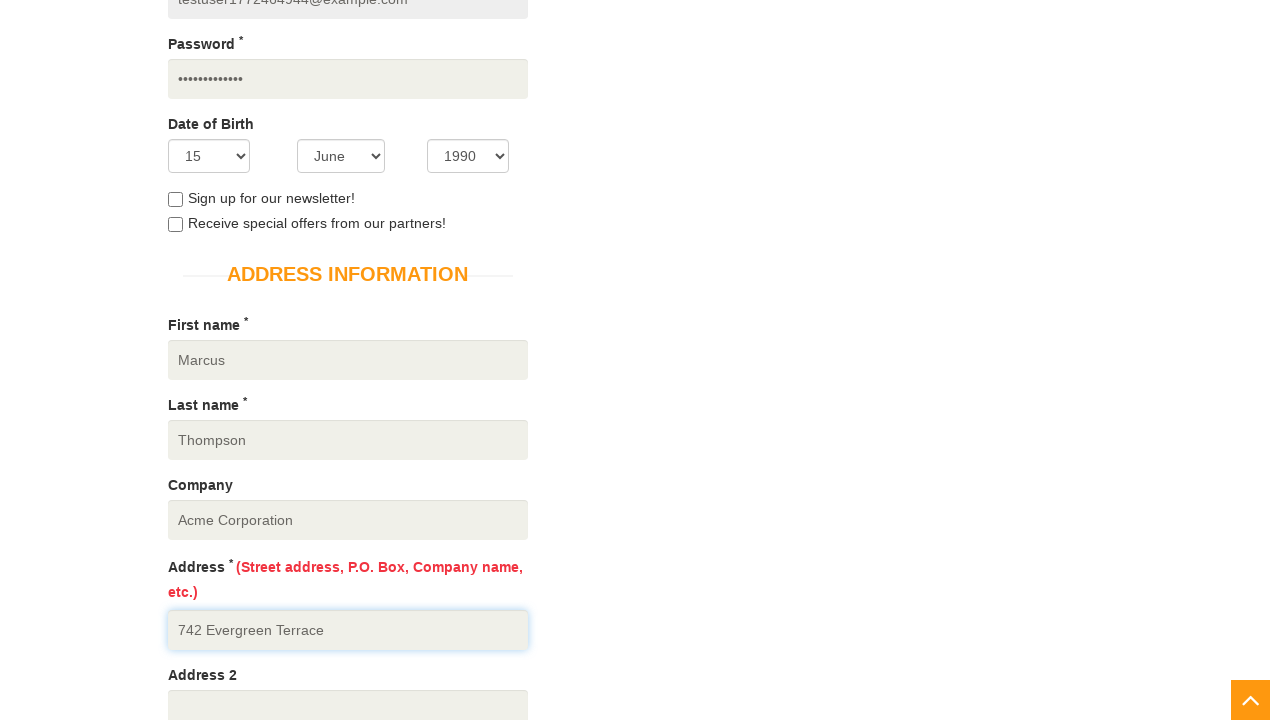

Clicked State field at (348, 360) on internal:role=textbox[name="State *"i]
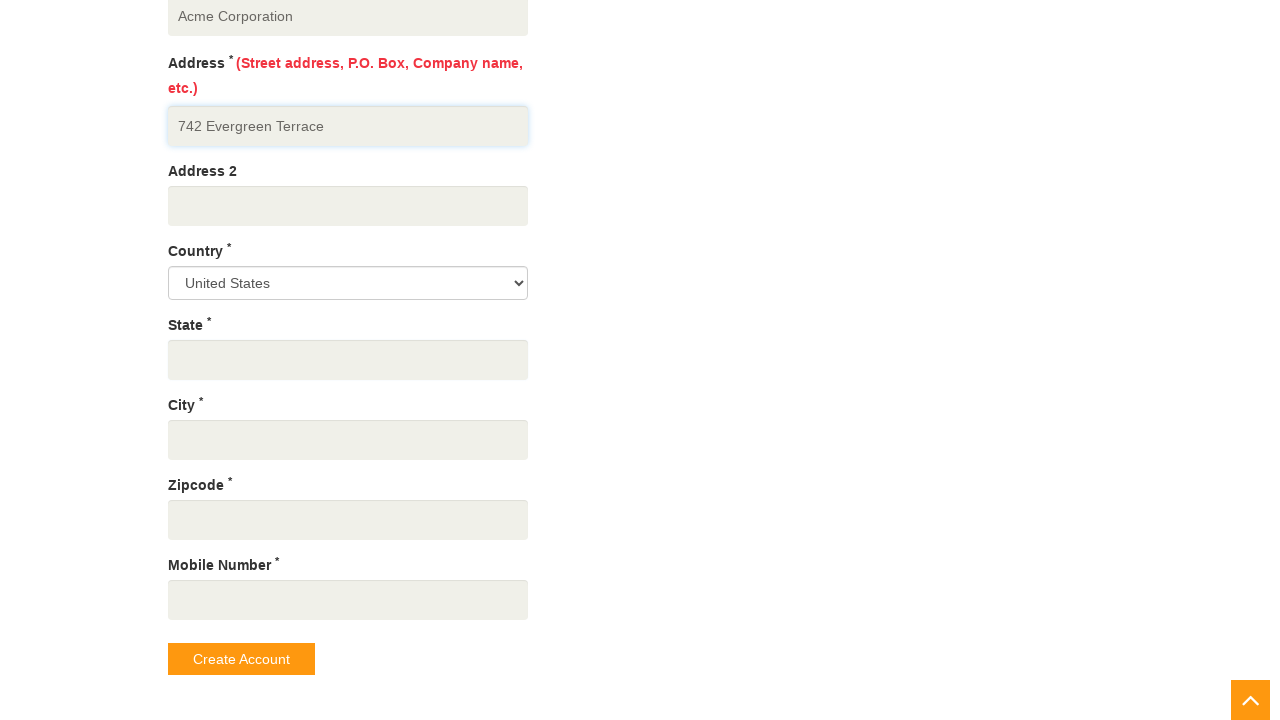

Filled State field with 'California' on internal:role=textbox[name="State *"i]
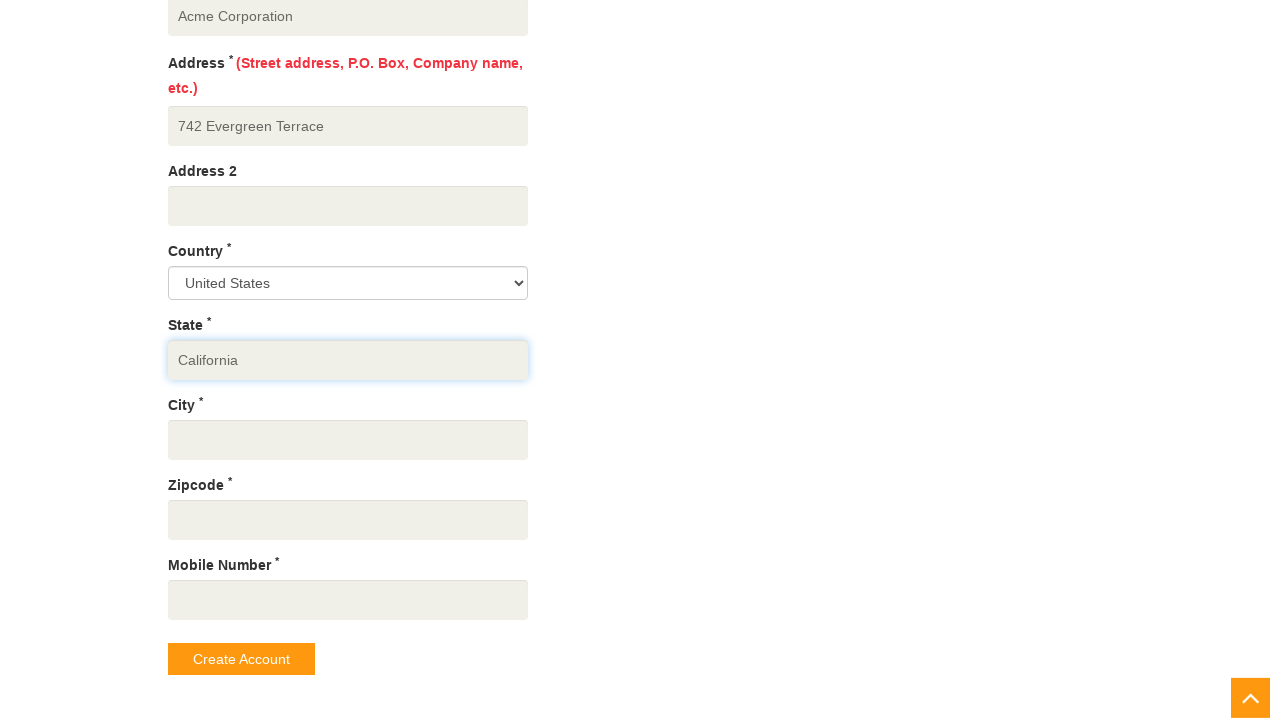

Clicked City field at (348, 440) on internal:role=textbox[name="City * Zipcode *"i]
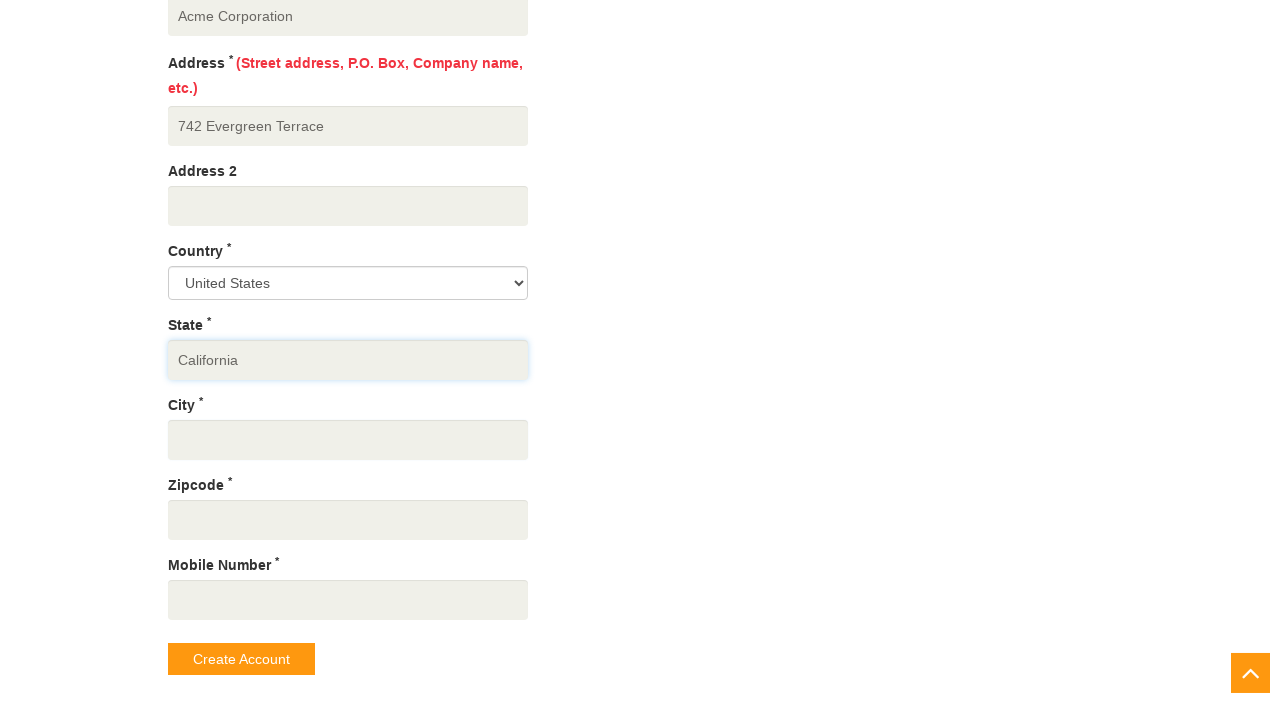

Filled City field with 'Los Angeles' on internal:role=textbox[name="City * Zipcode *"i]
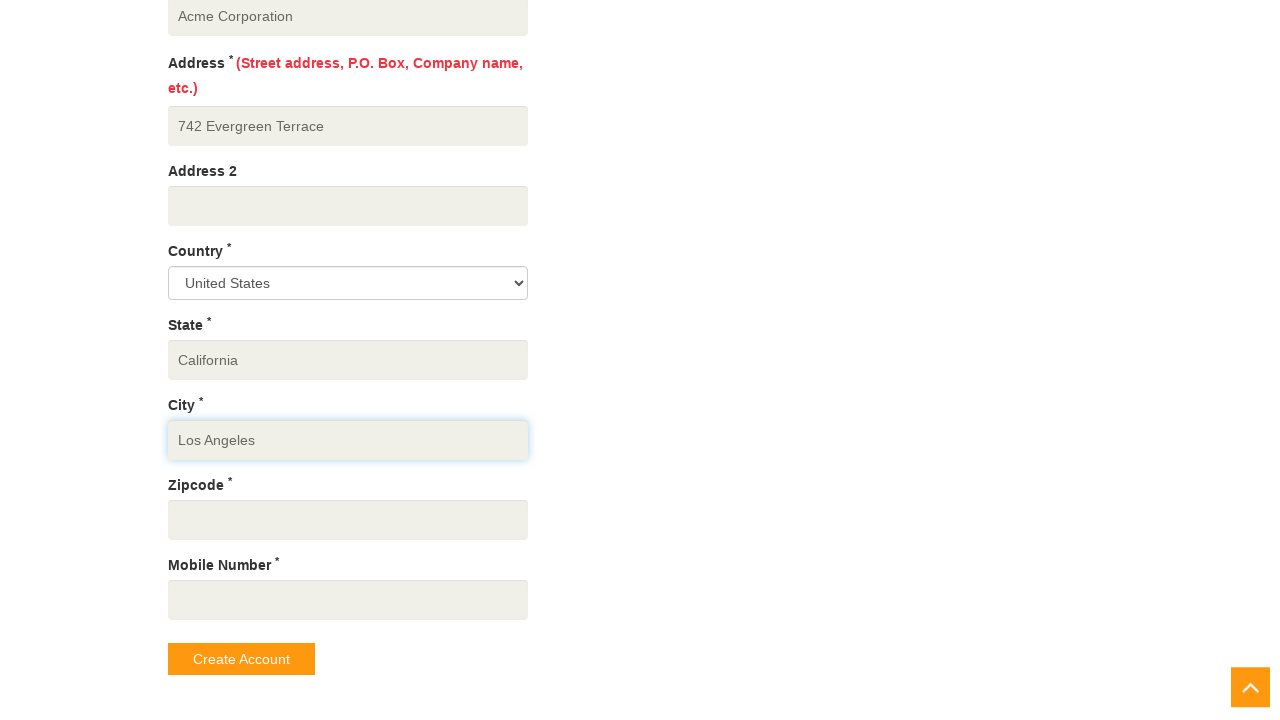

Clicked Zipcode field at (348, 520) on #zipcode
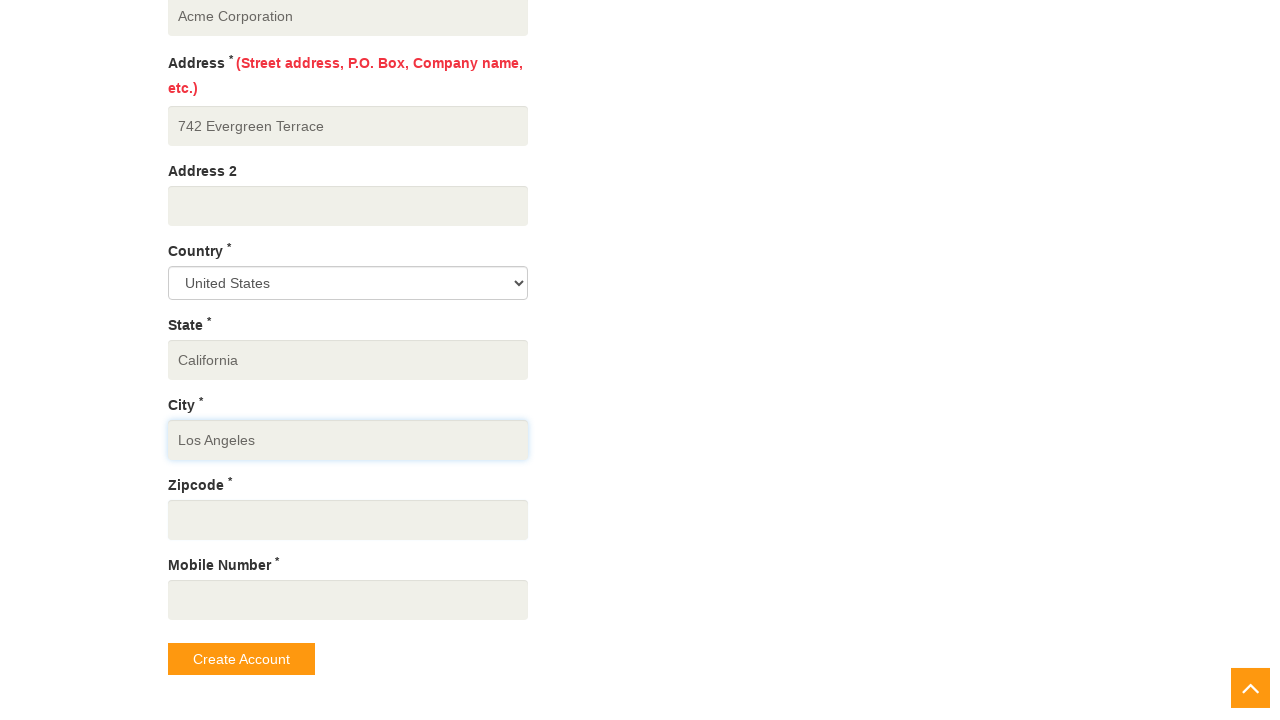

Filled Zipcode field with '90210' on #zipcode
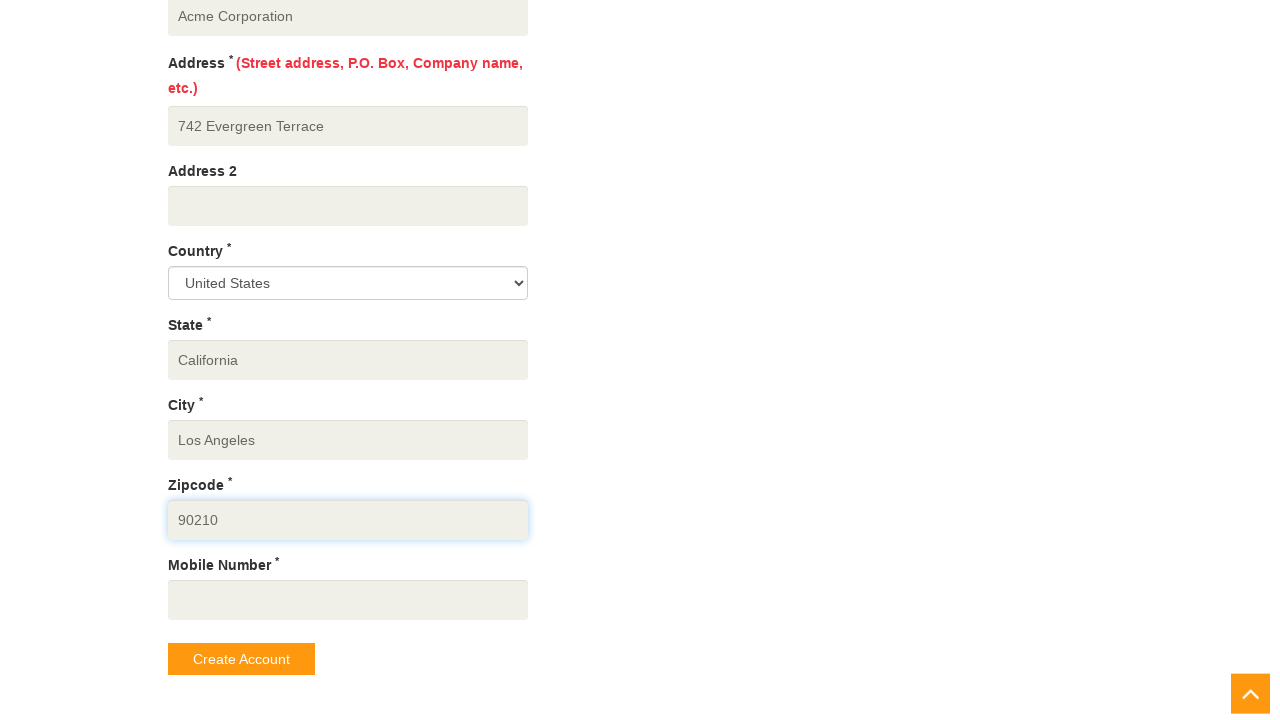

Clicked Mobile Number field at (348, 600) on internal:role=textbox[name="Mobile Number *"i]
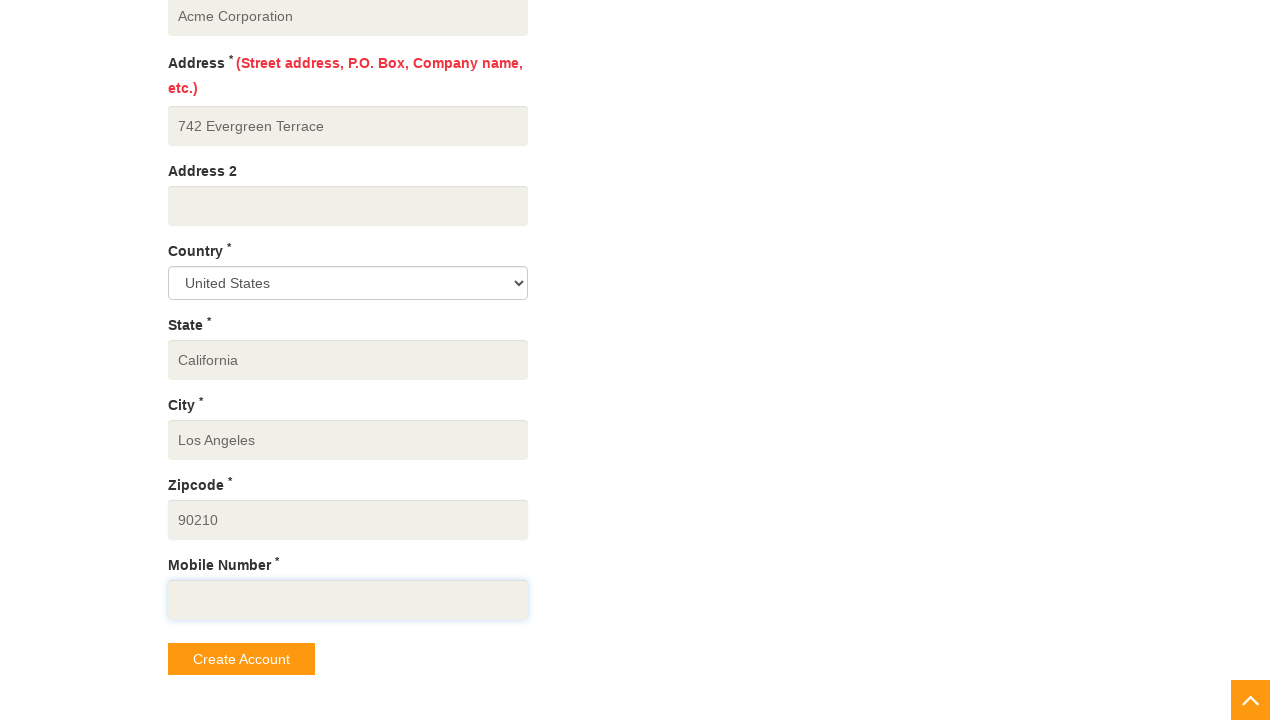

Filled Mobile Number field with '5551234567' on internal:role=textbox[name="Mobile Number *"i]
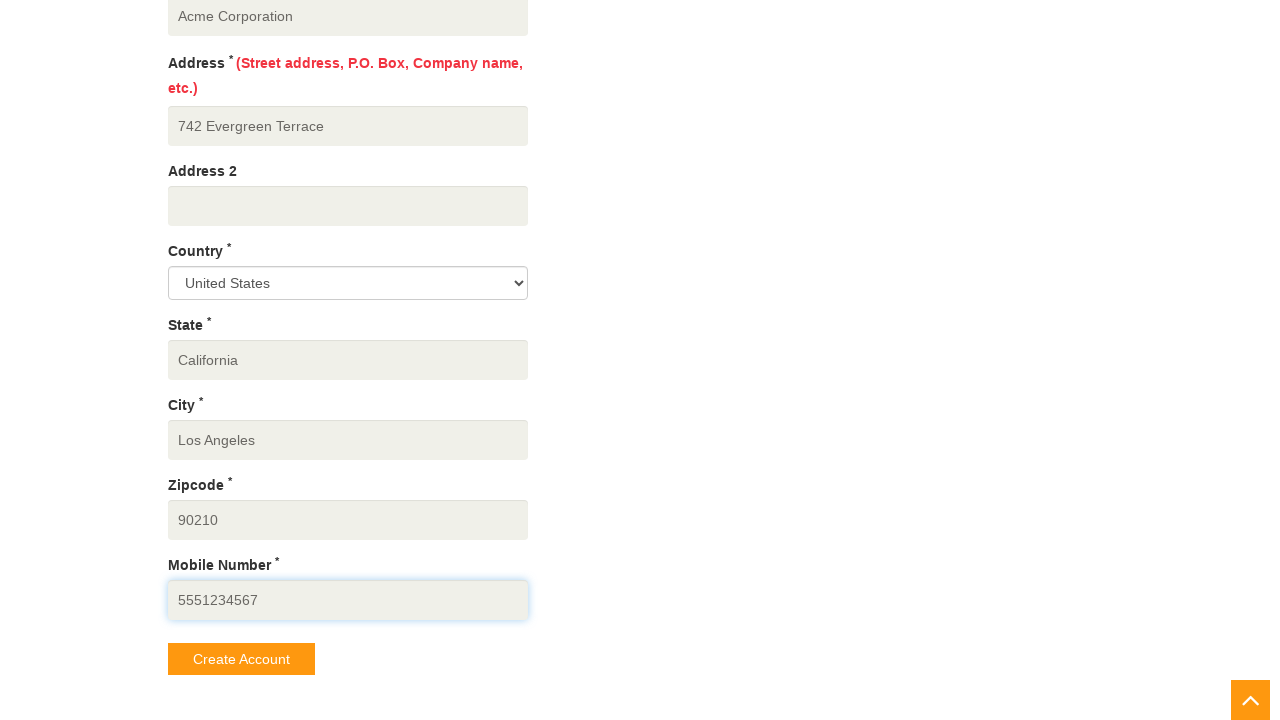

Clicked Create Account button at (241, 659) on internal:role=button[name="Create Account"i]
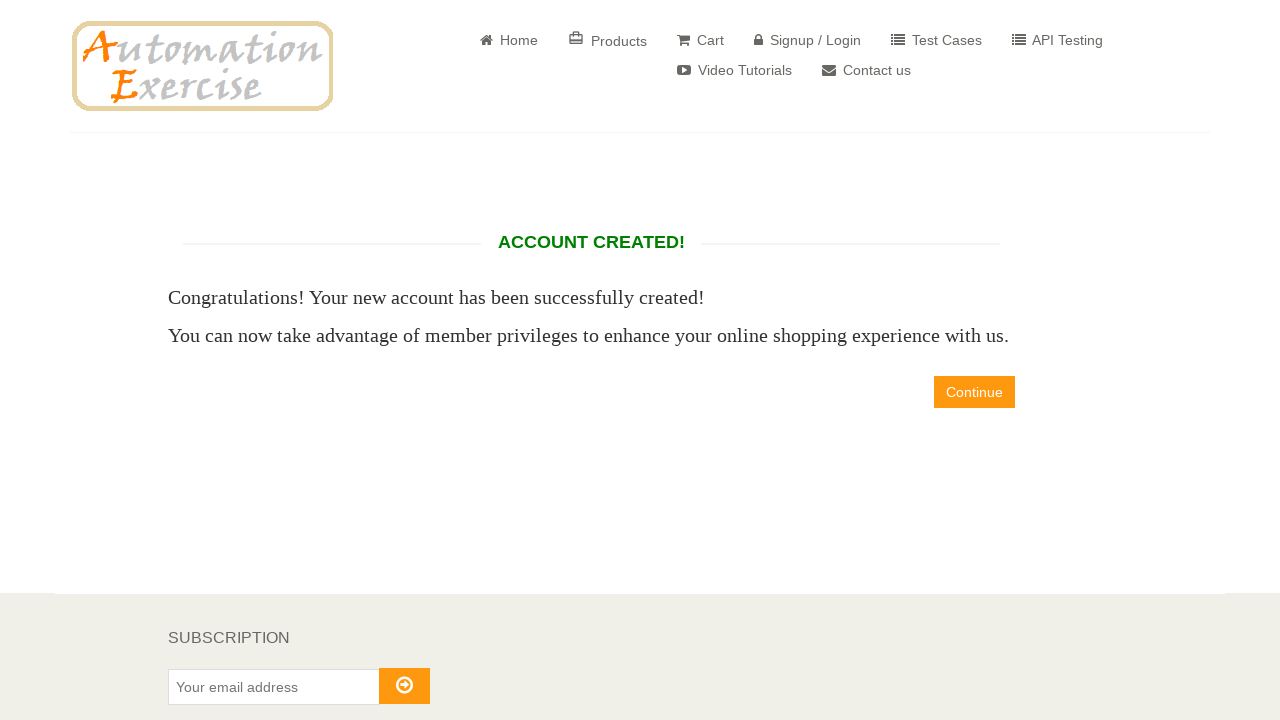

Account created confirmation message appeared
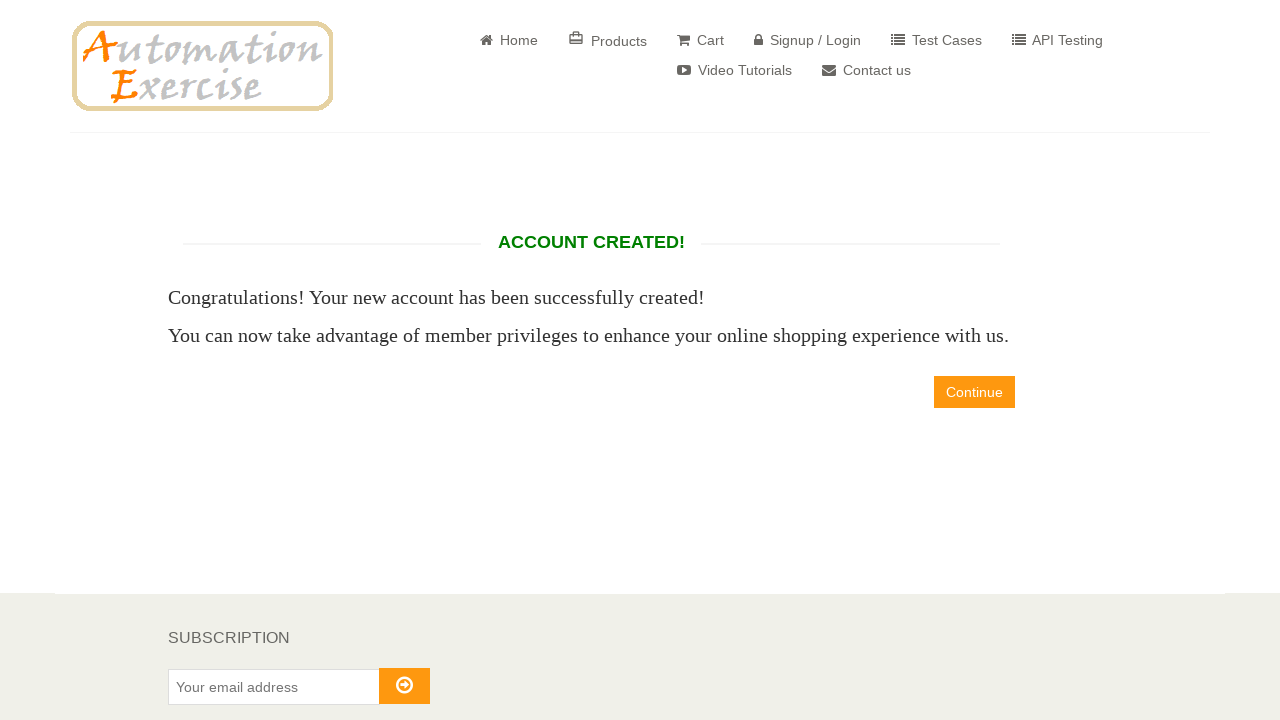

Clicked Continue link to complete registration at (974, 392) on internal:role=link[name="Continue"i]
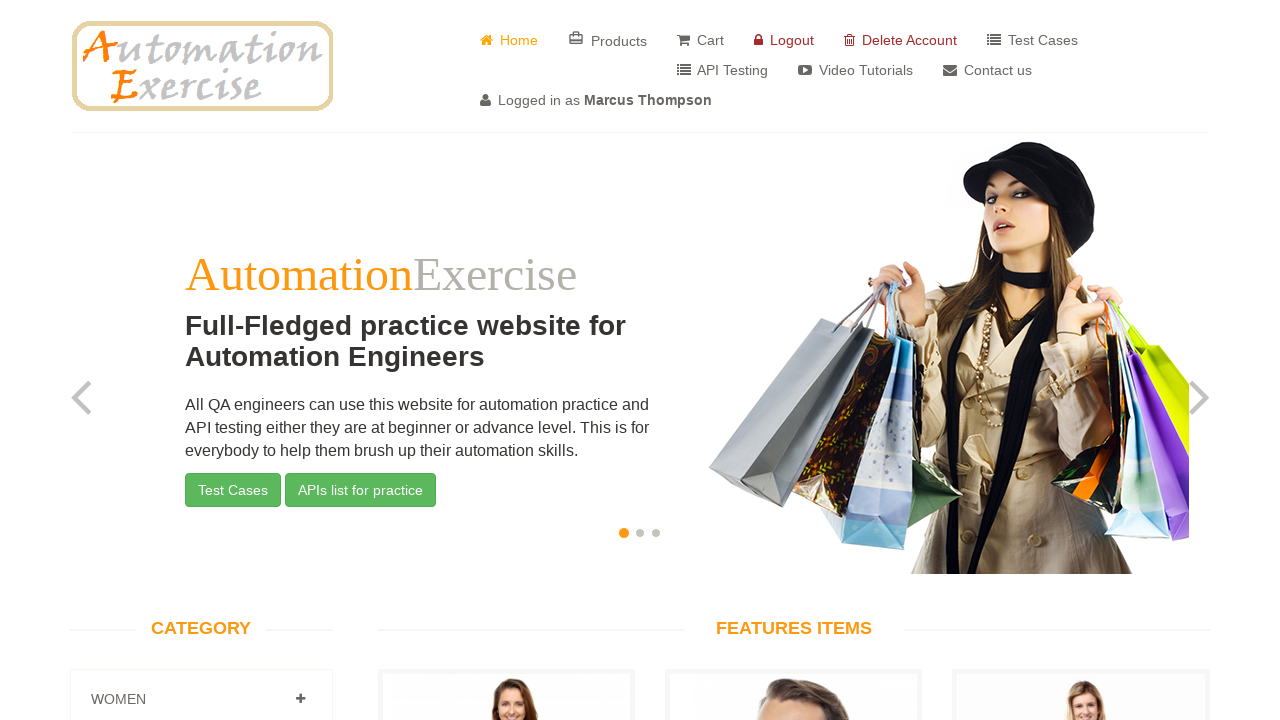

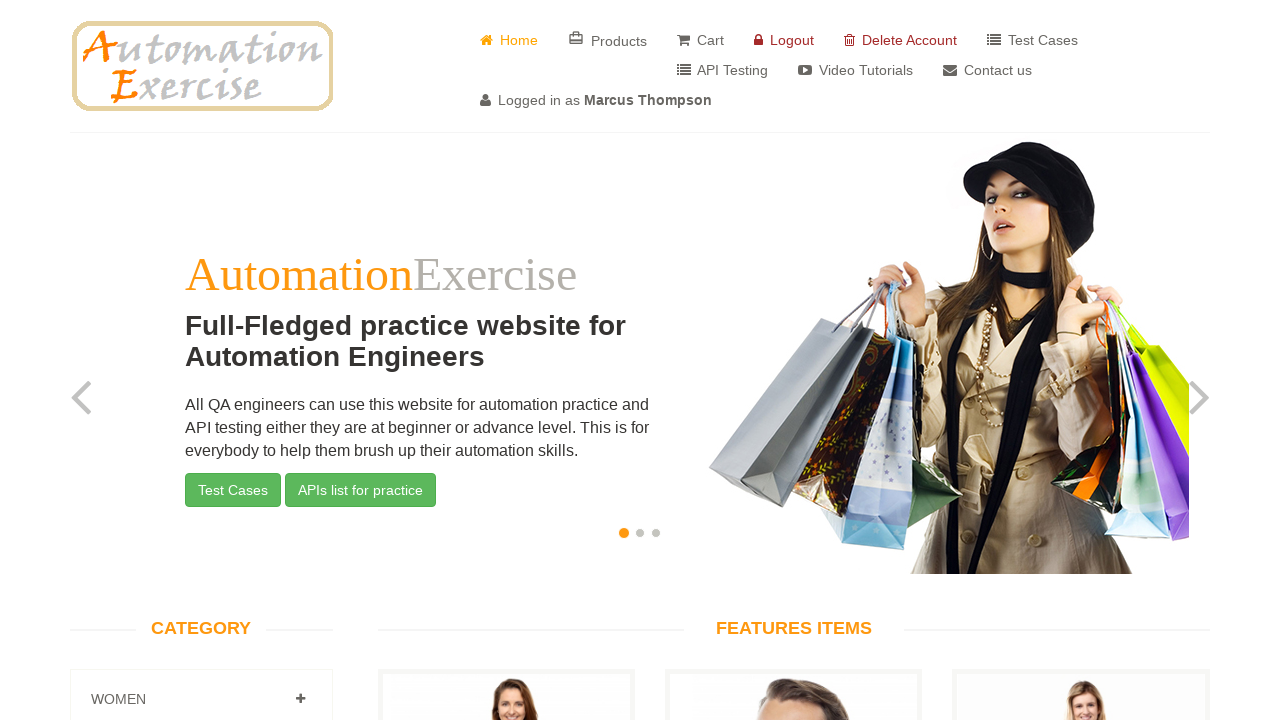